Tests autocomplete functionality by typing a country code and selecting from dropdown suggestions

Starting URL: https://codenboxautomationlab.com/practice/

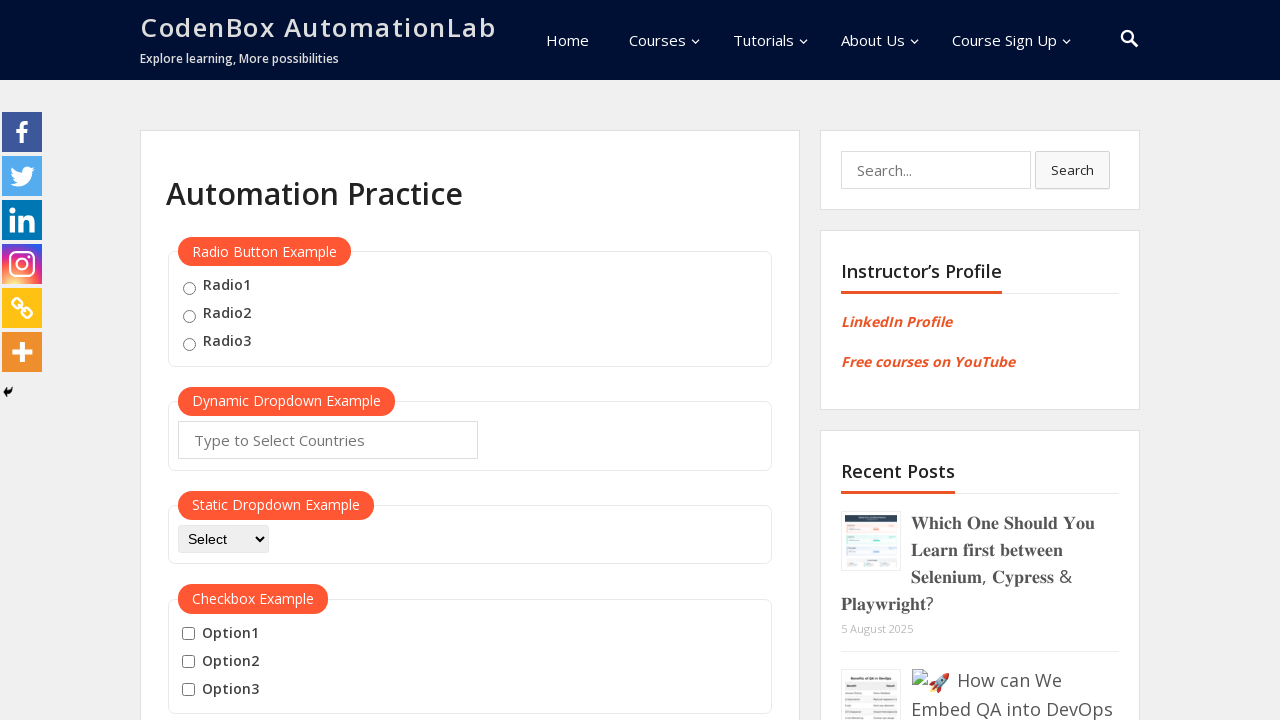

Filled autocomplete field with country code 'jo' on #autocomplete
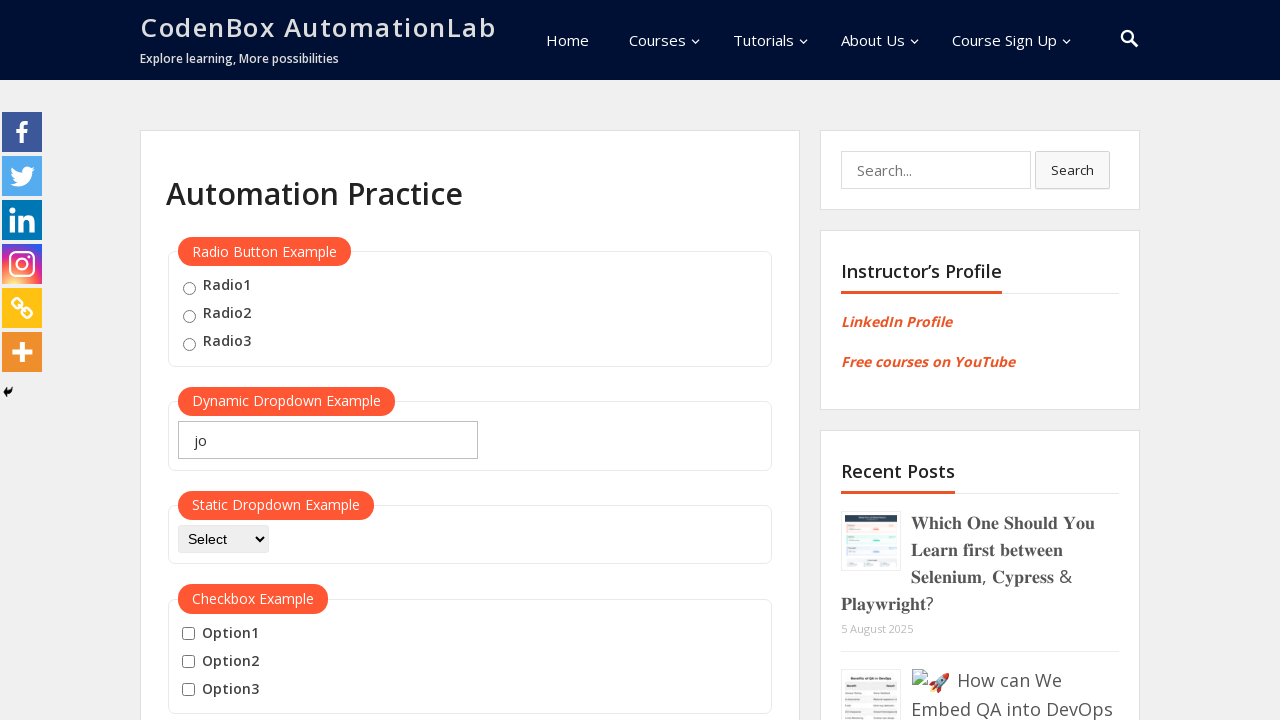

Waited for autocomplete suggestions to appear
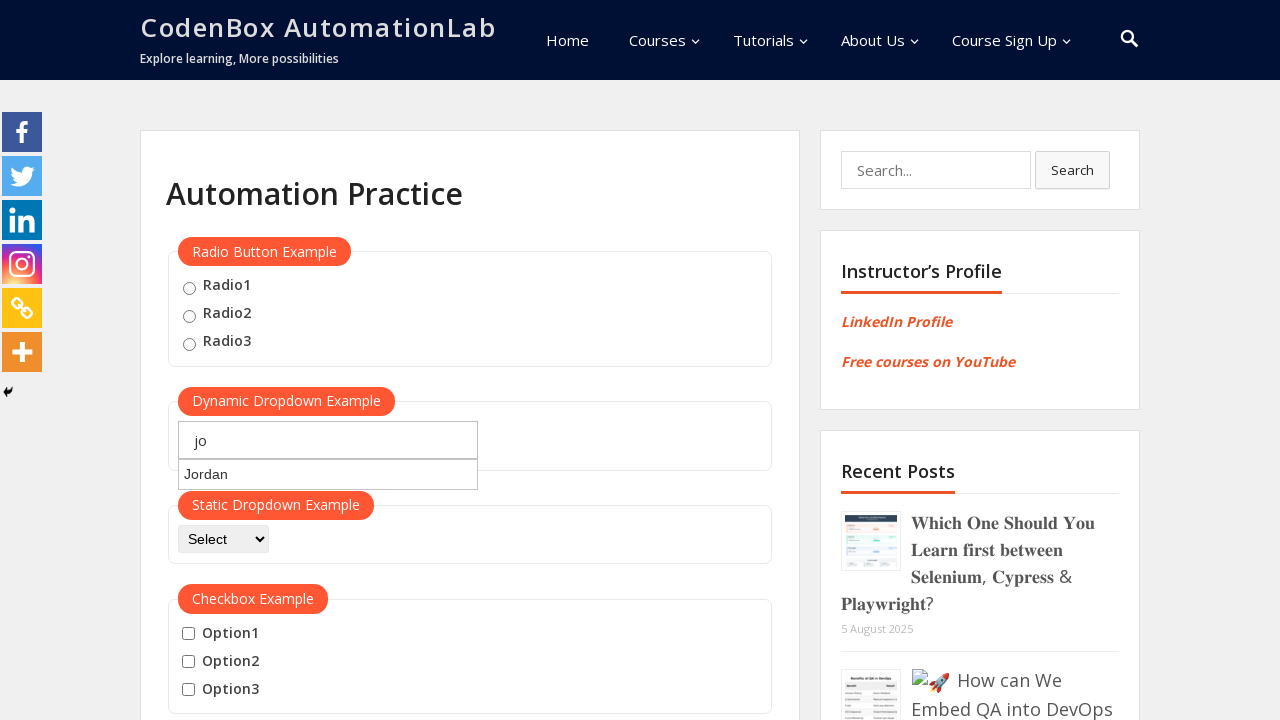

Pressed ArrowDown to navigate to first suggestion on #autocomplete
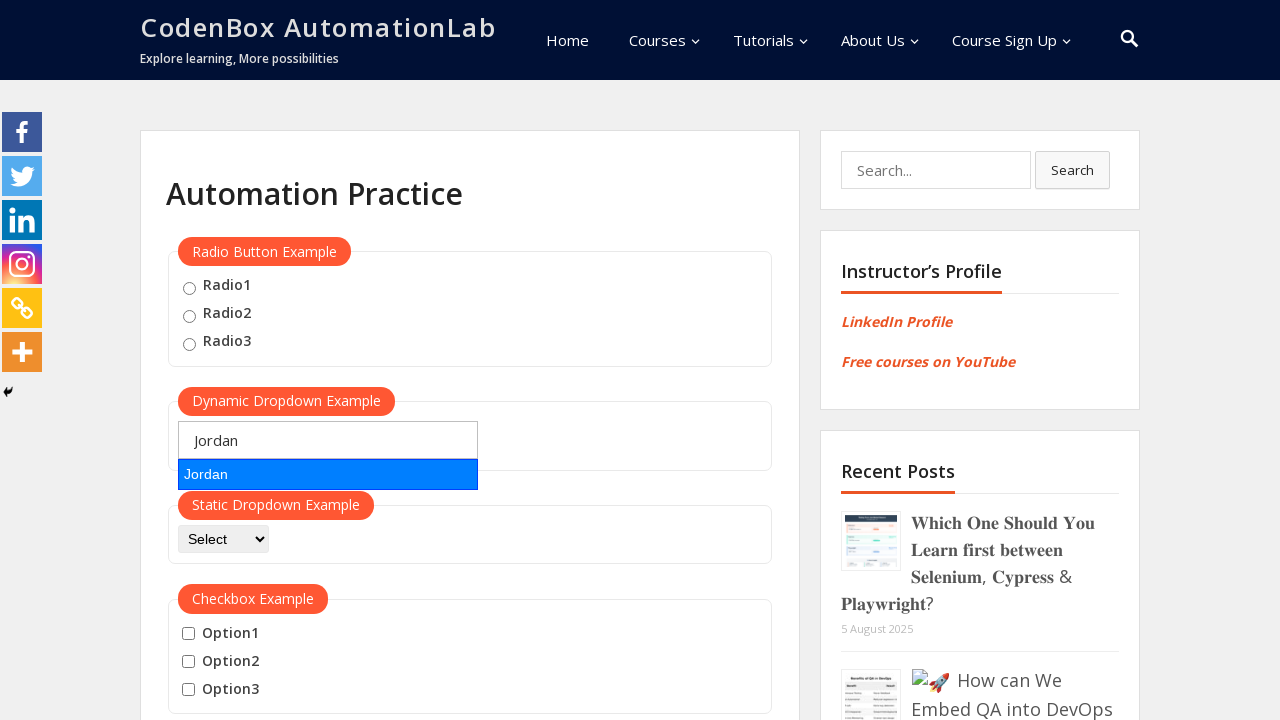

Pressed Enter to select the suggestion on #autocomplete
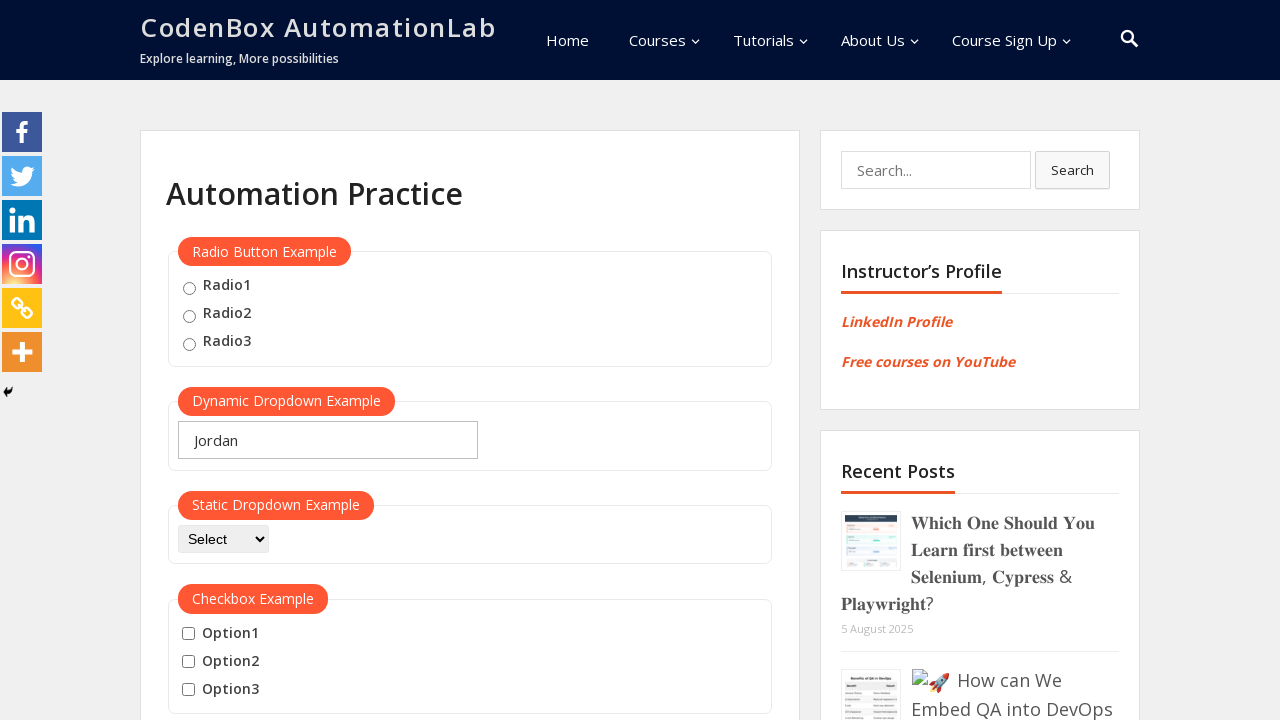

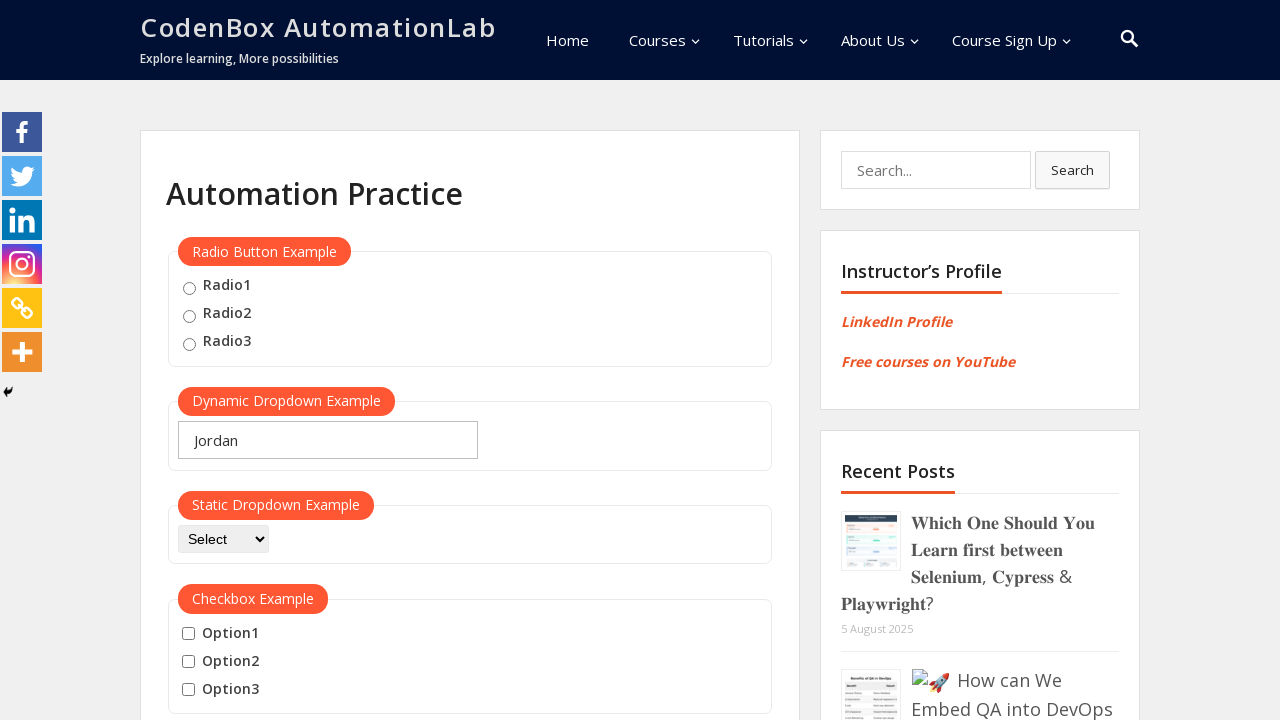